Tests adding multiple tasks and verifying all three appear in the list

Starting URL: https://todomvc.com/examples/react/dist

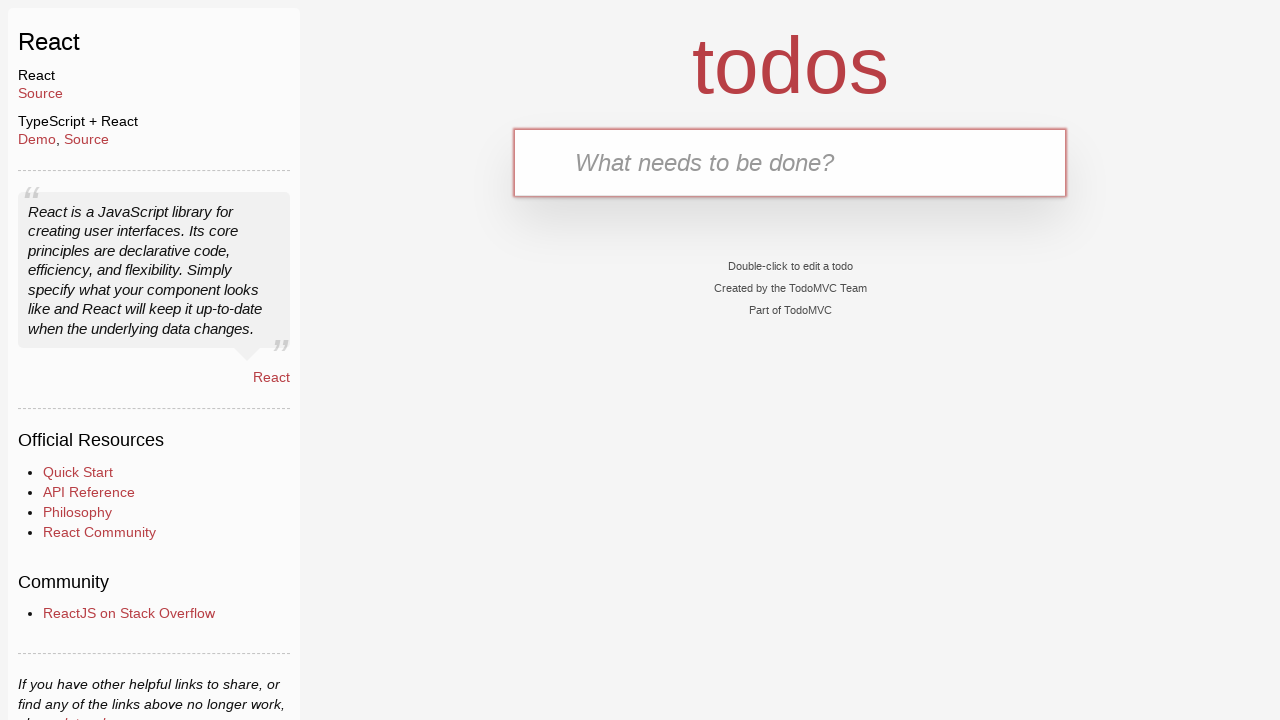

Filled input field with 'Task 1' on input[placeholder='What needs to be done?']
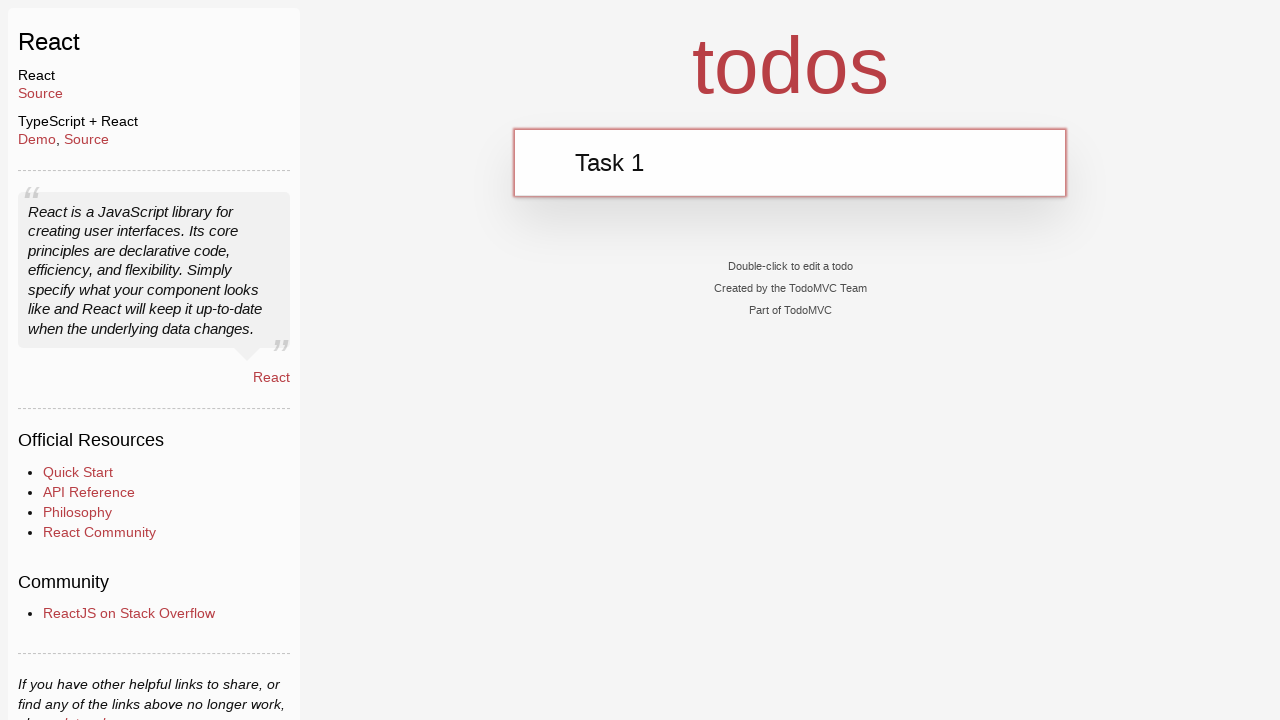

Pressed Enter to add Task 1 on input[placeholder='What needs to be done?']
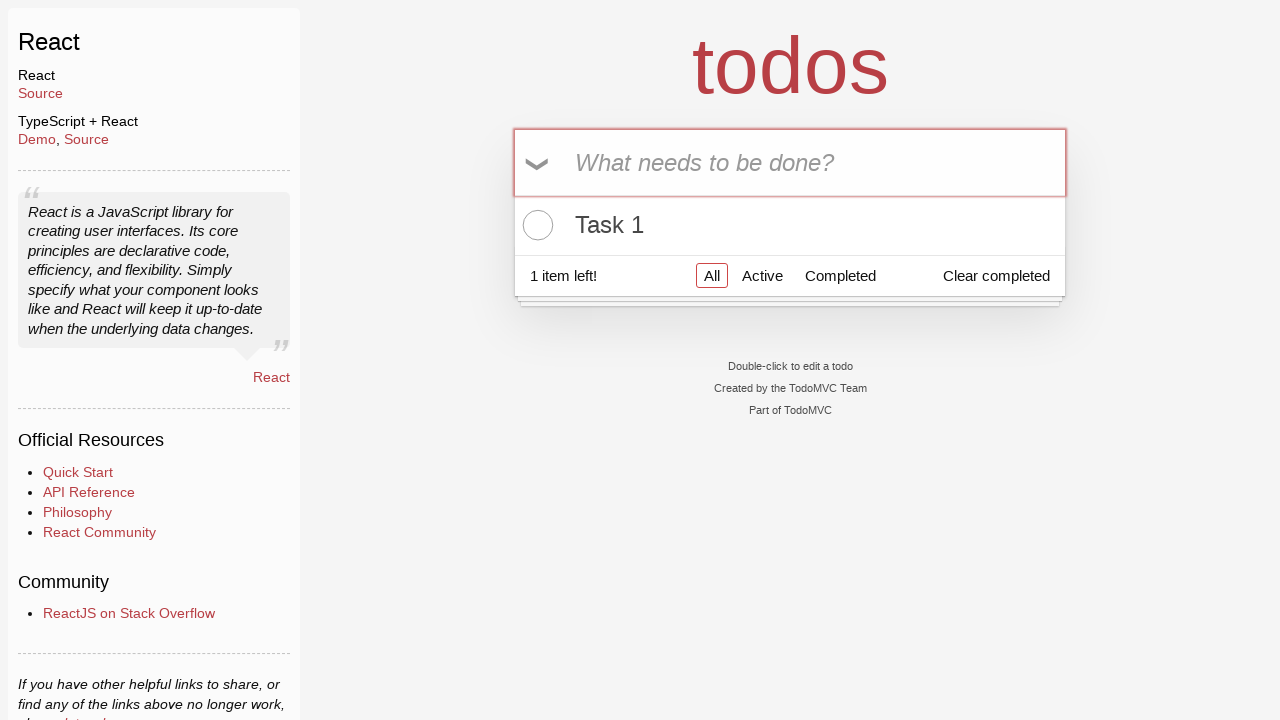

Filled input field with 'Task 2' on input[placeholder='What needs to be done?']
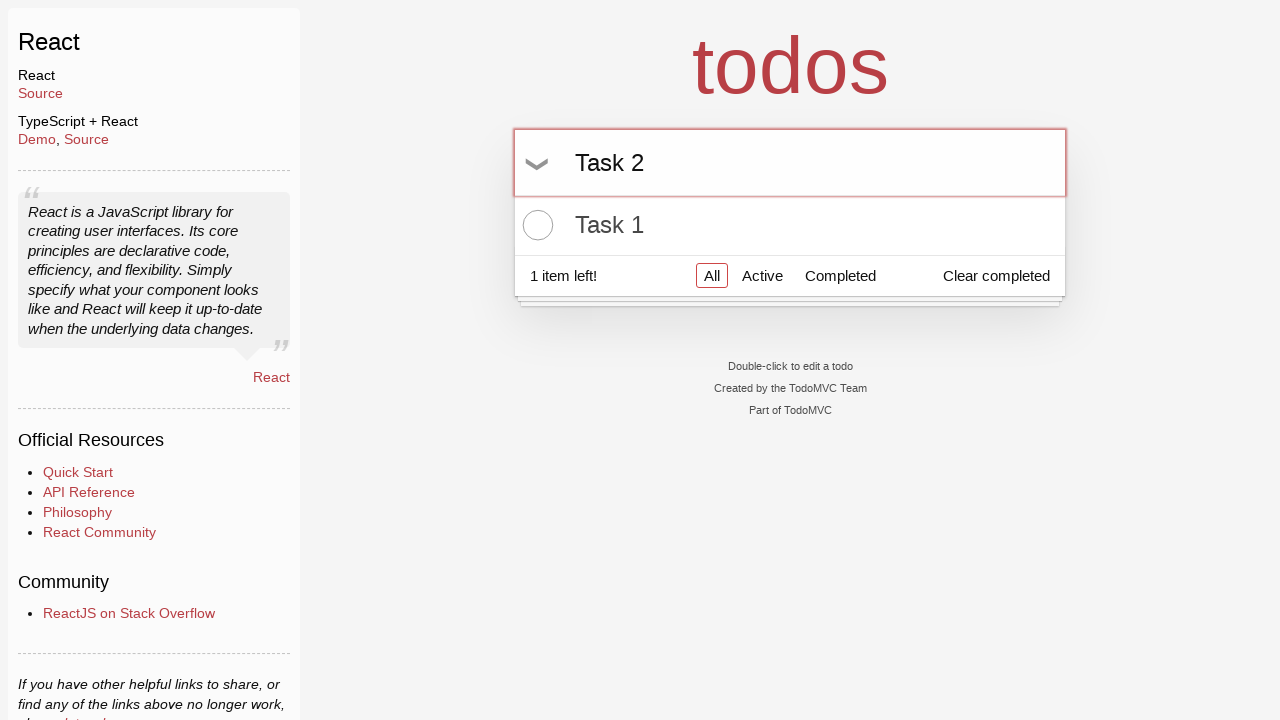

Pressed Enter to add Task 2 on input[placeholder='What needs to be done?']
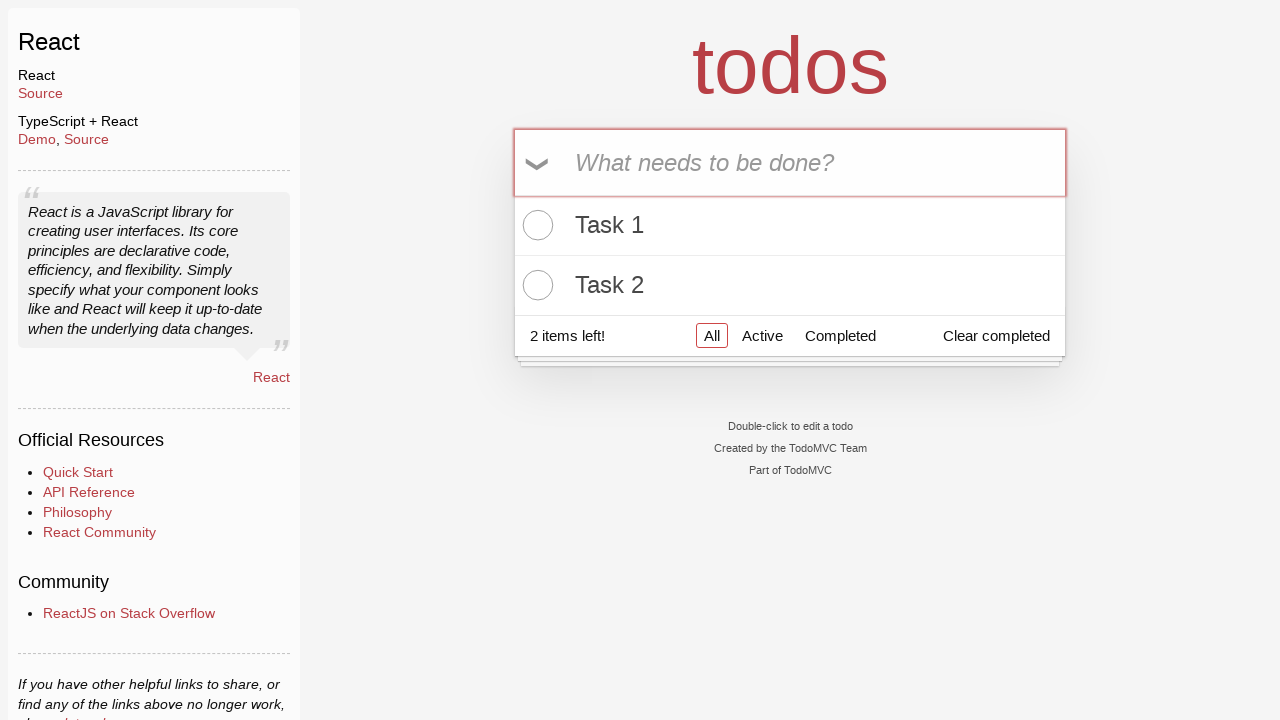

Filled input field with 'Task 3' on input[placeholder='What needs to be done?']
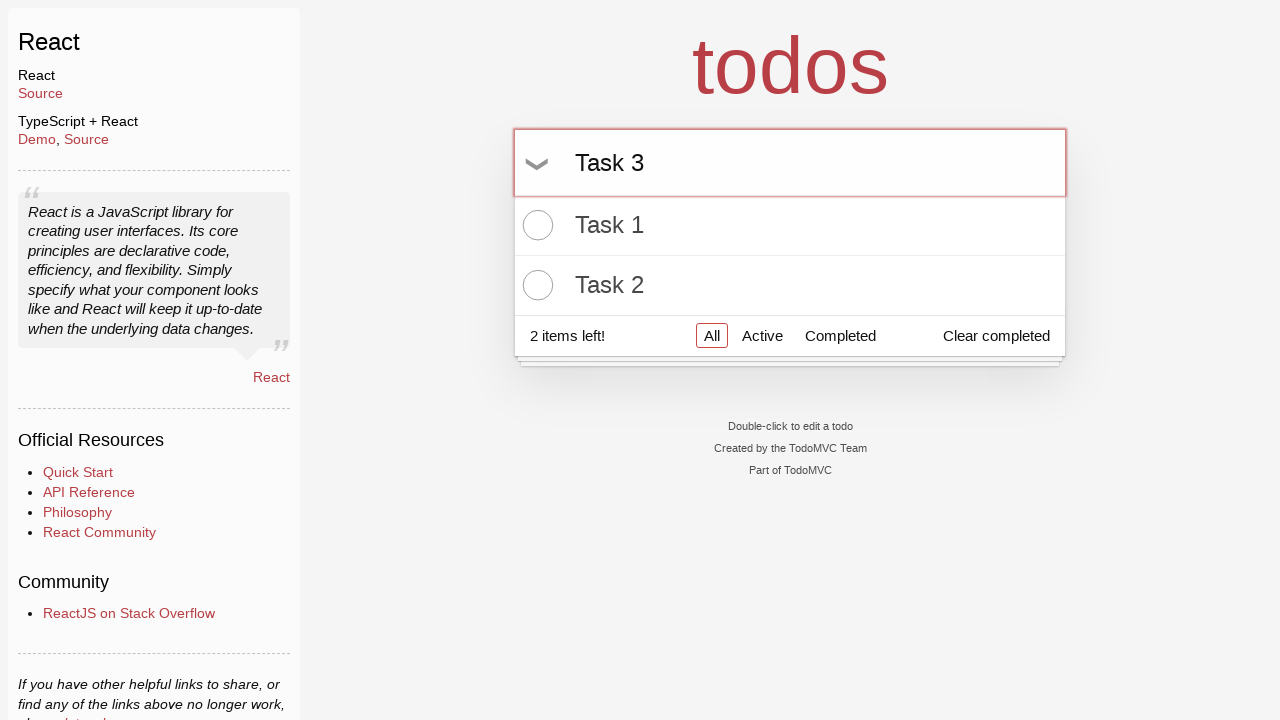

Pressed Enter to add Task 3 on input[placeholder='What needs to be done?']
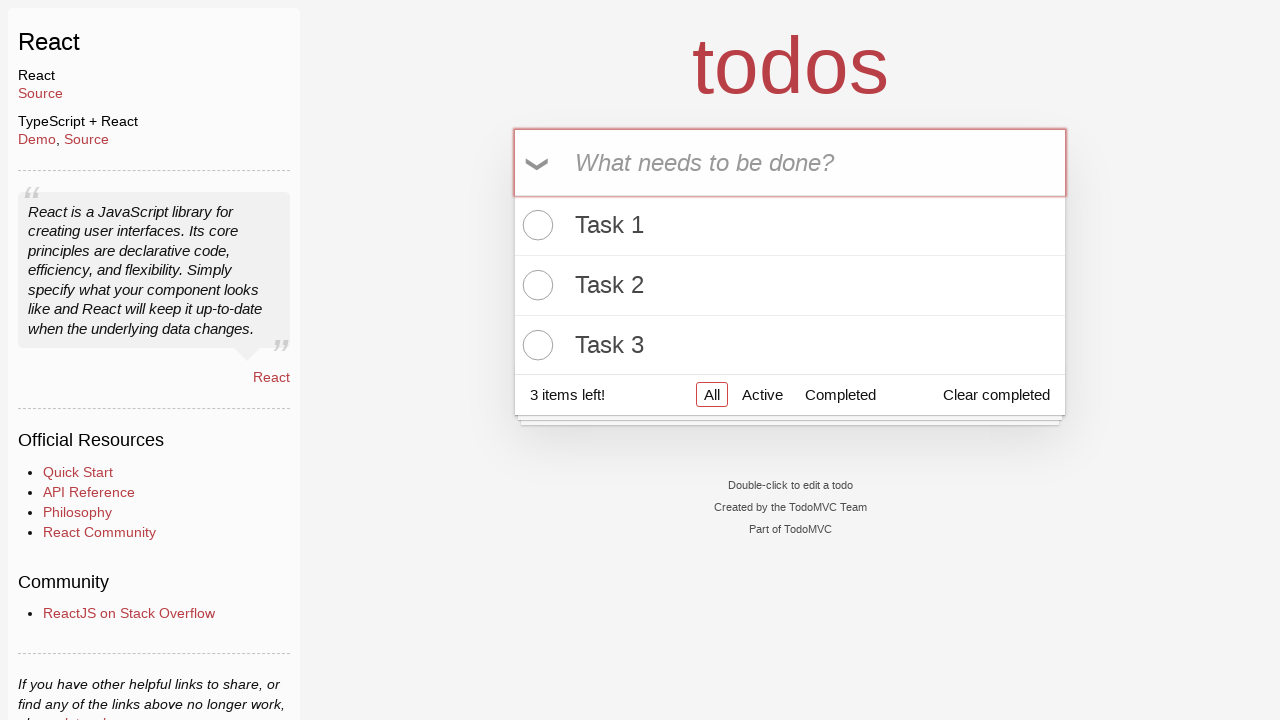

Verified Task 1 is visible in the list
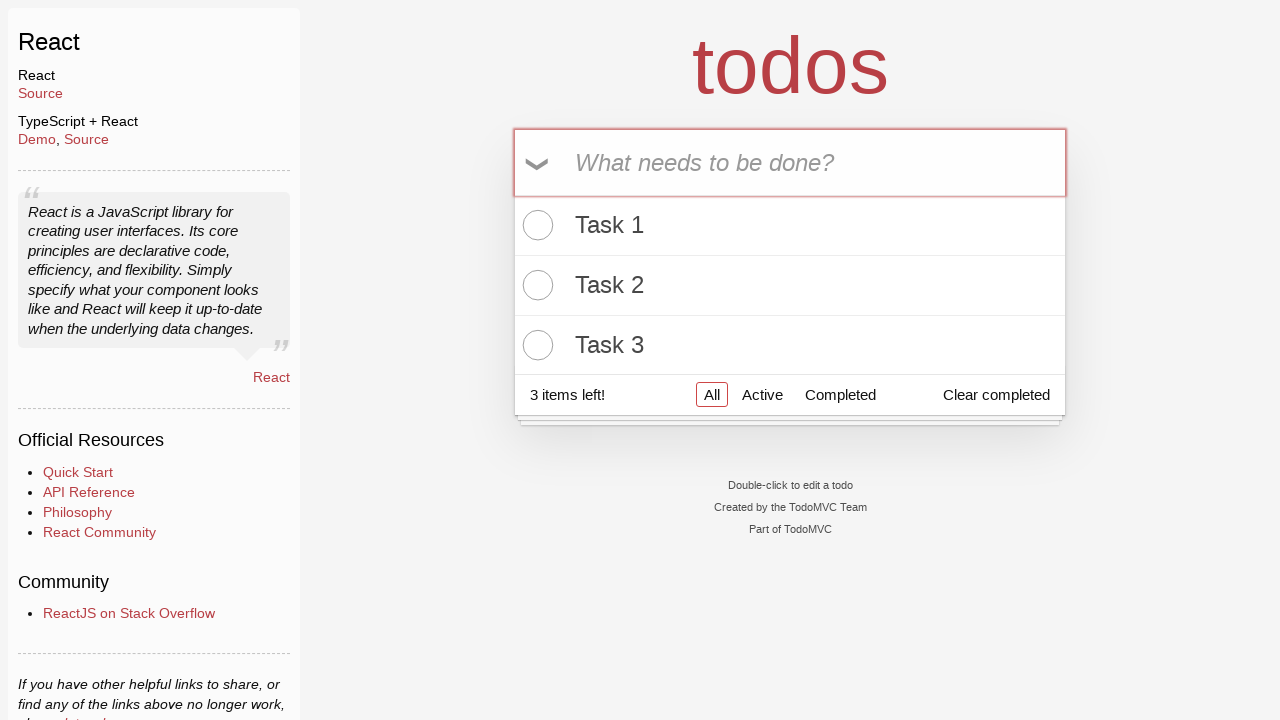

Verified Task 2 is visible in the list
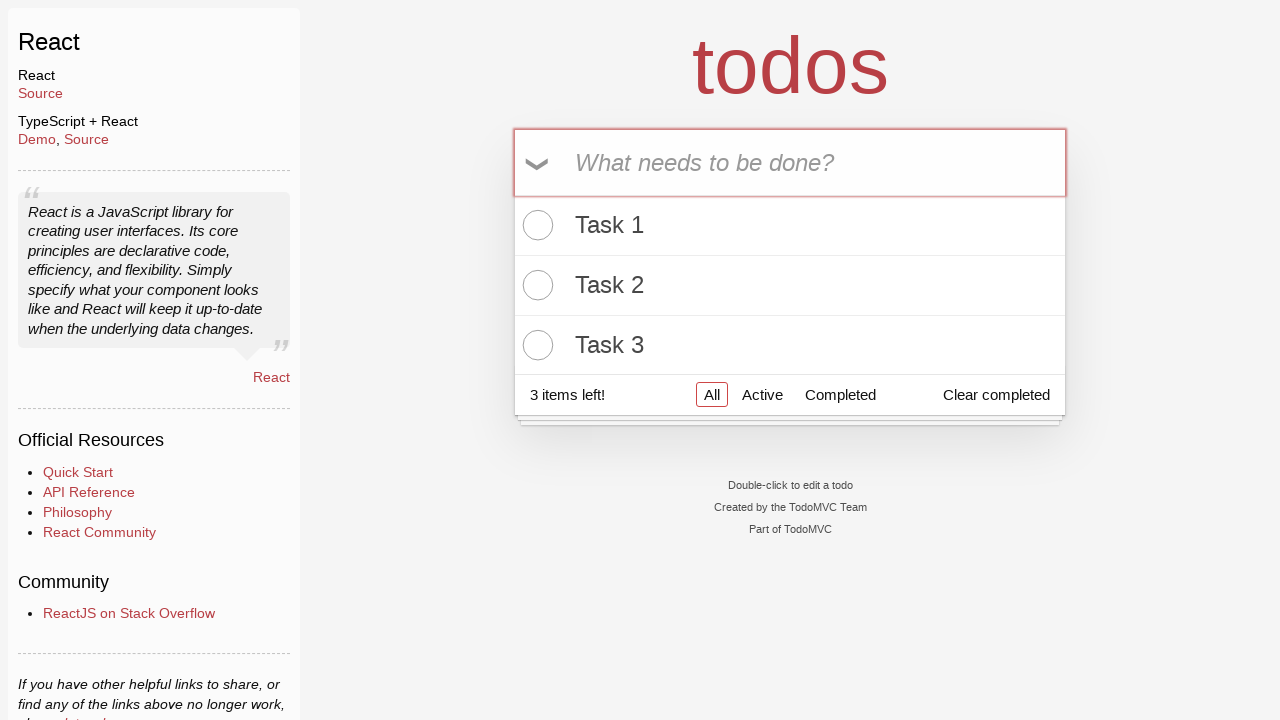

Verified Task 3 is visible in the list
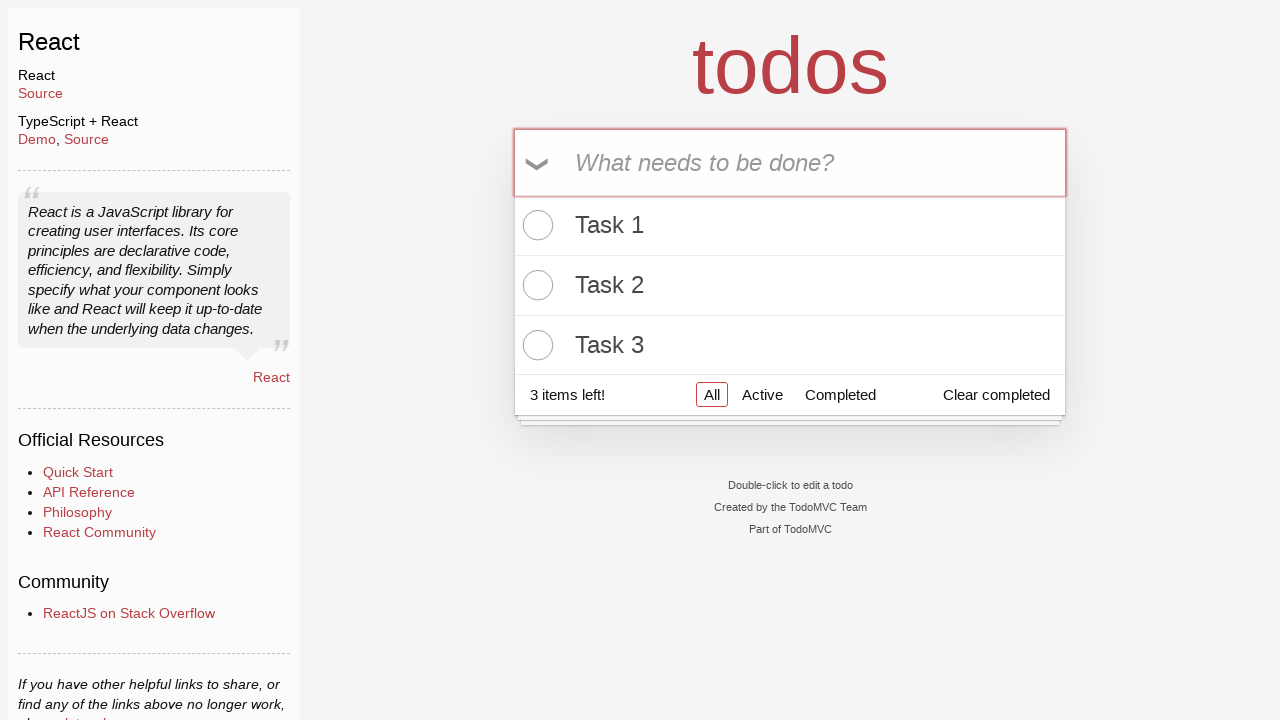

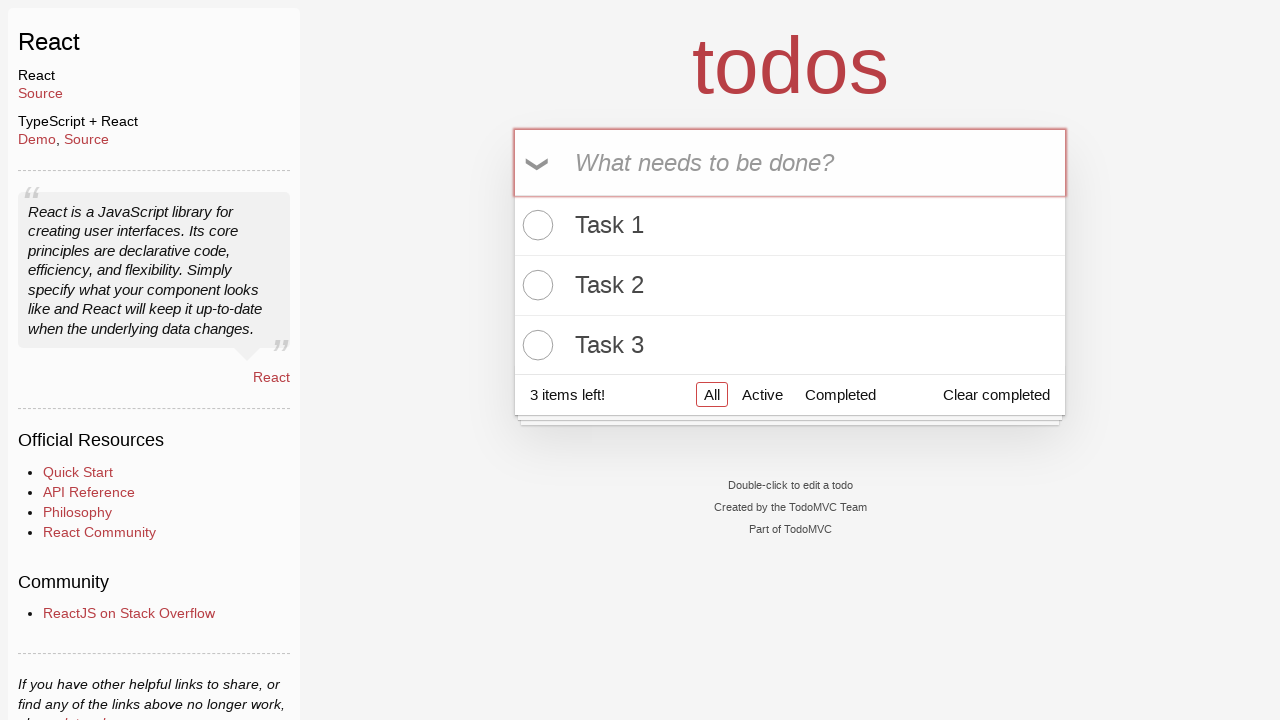